Tests that a button element can be located within an iframe and clicked successfully

Starting URL: https://www.w3schools.com/tags/tryit.asp?filename=tryhtml_button_test

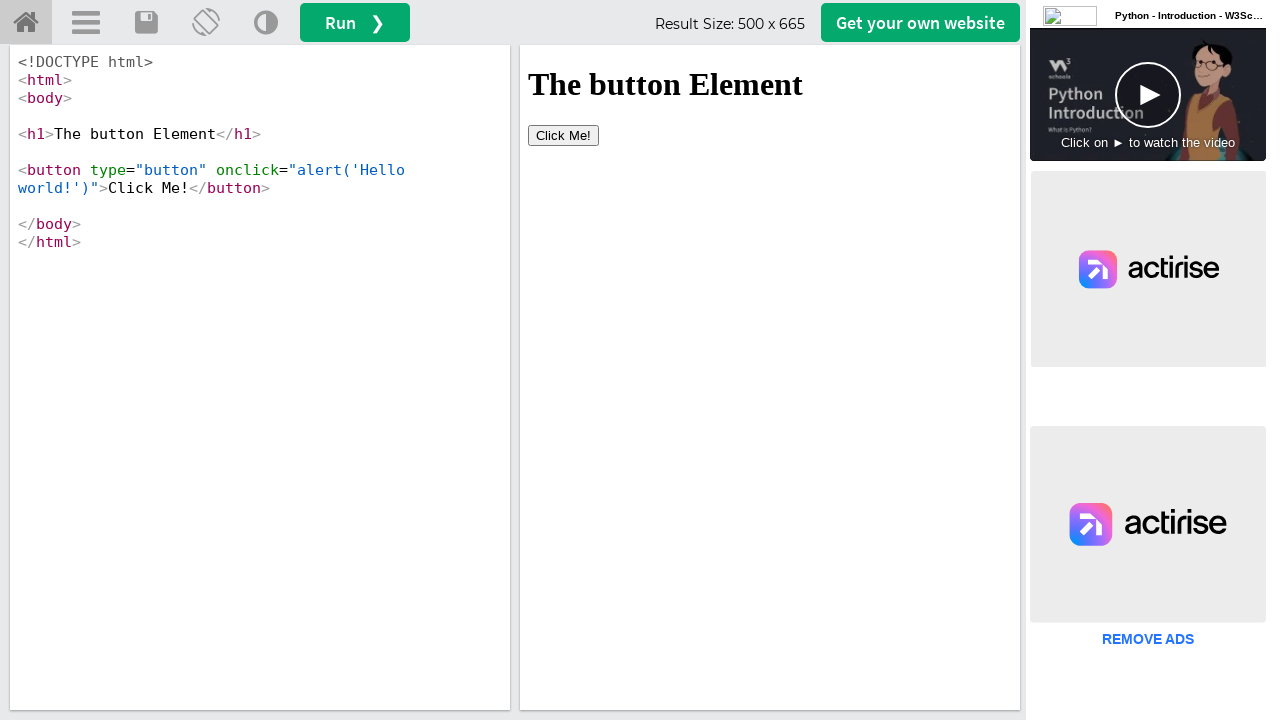

Located iframe with id 'iframeResult' containing the button element
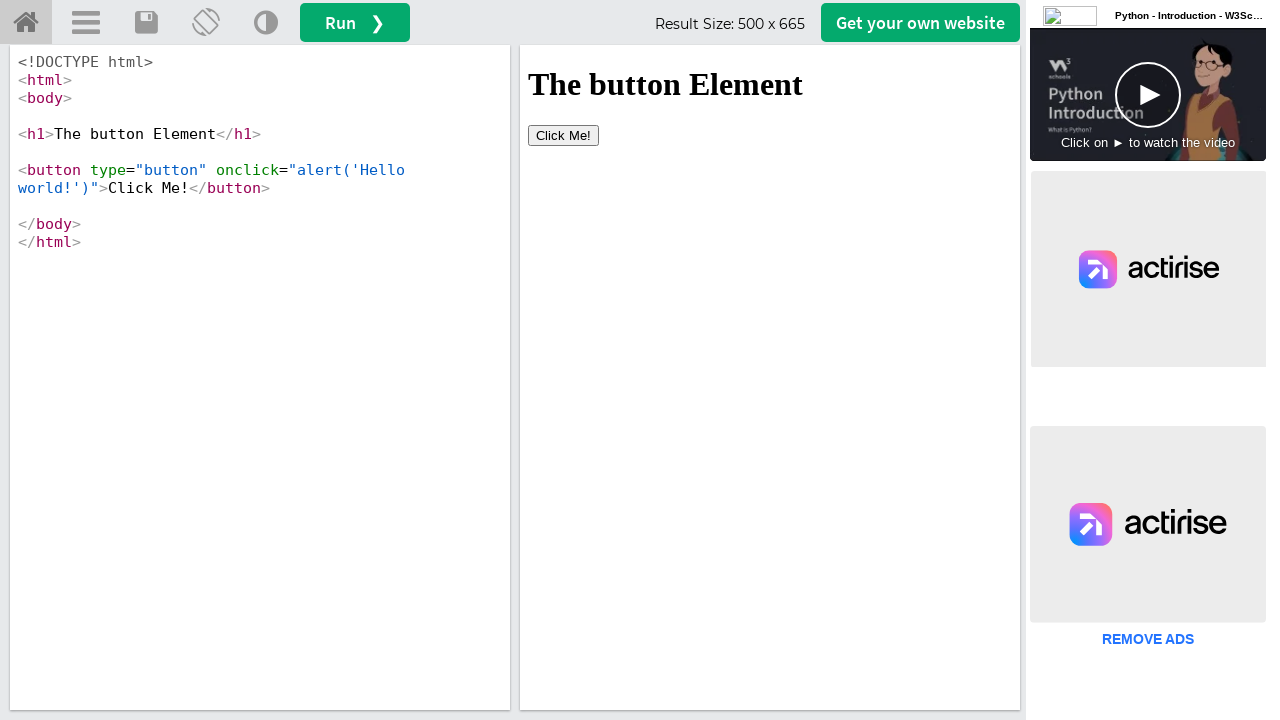

Successfully clicked the button element within the iframe at (564, 135) on #iframeResult >> internal:control=enter-frame >> button
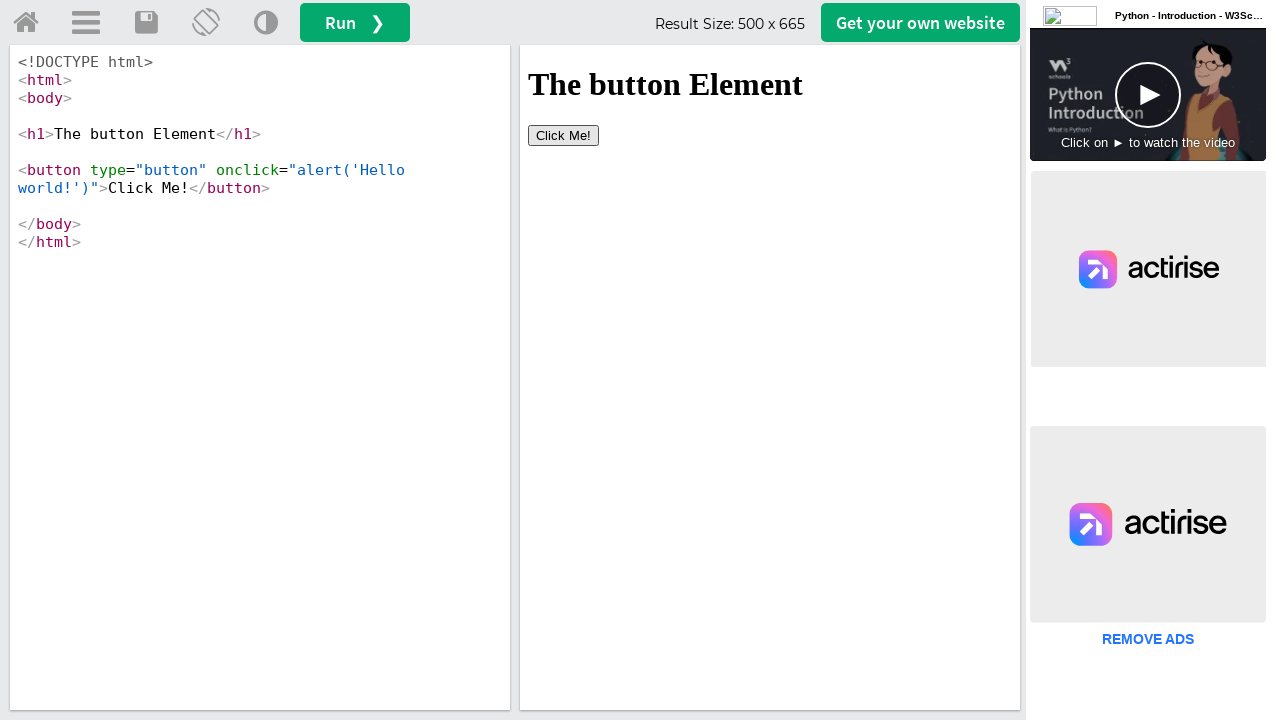

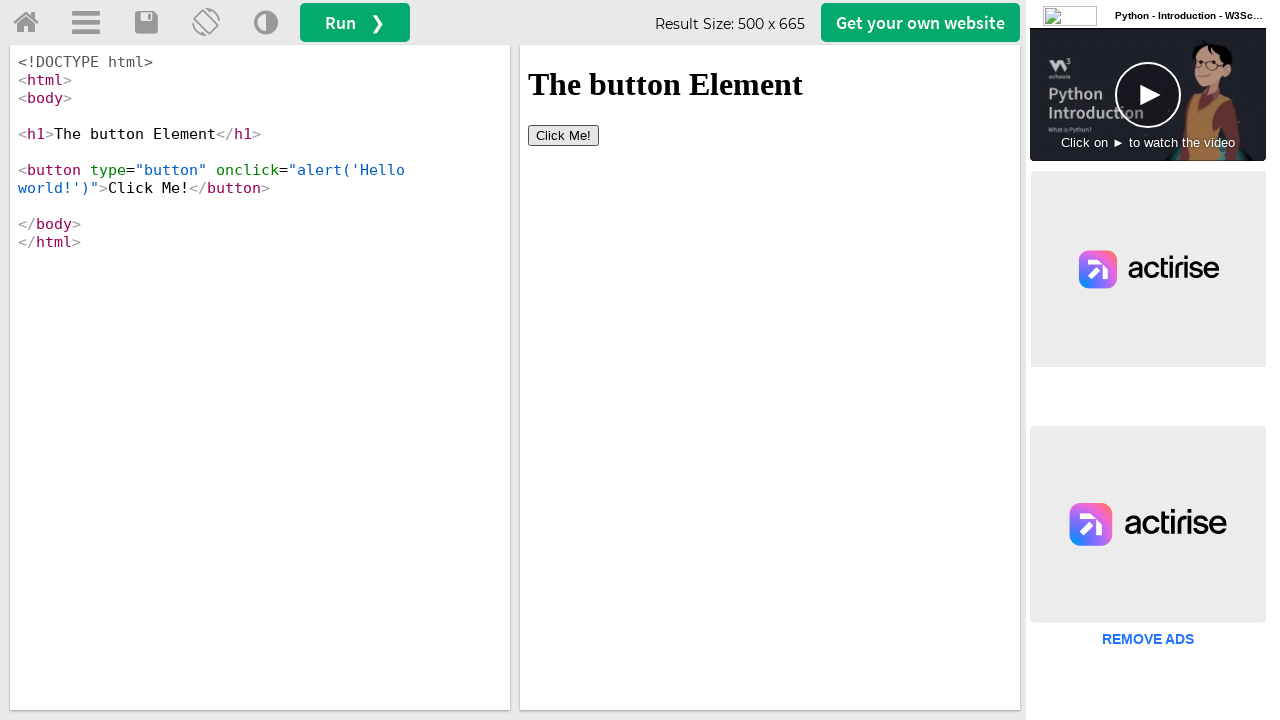